Tests static dropdown functionality by selecting options using three different methods: by index, by visible text, and by value. Verifies dropdown selection on a currency selector.

Starting URL: https://rahulshettyacademy.com/dropdownsPractise/

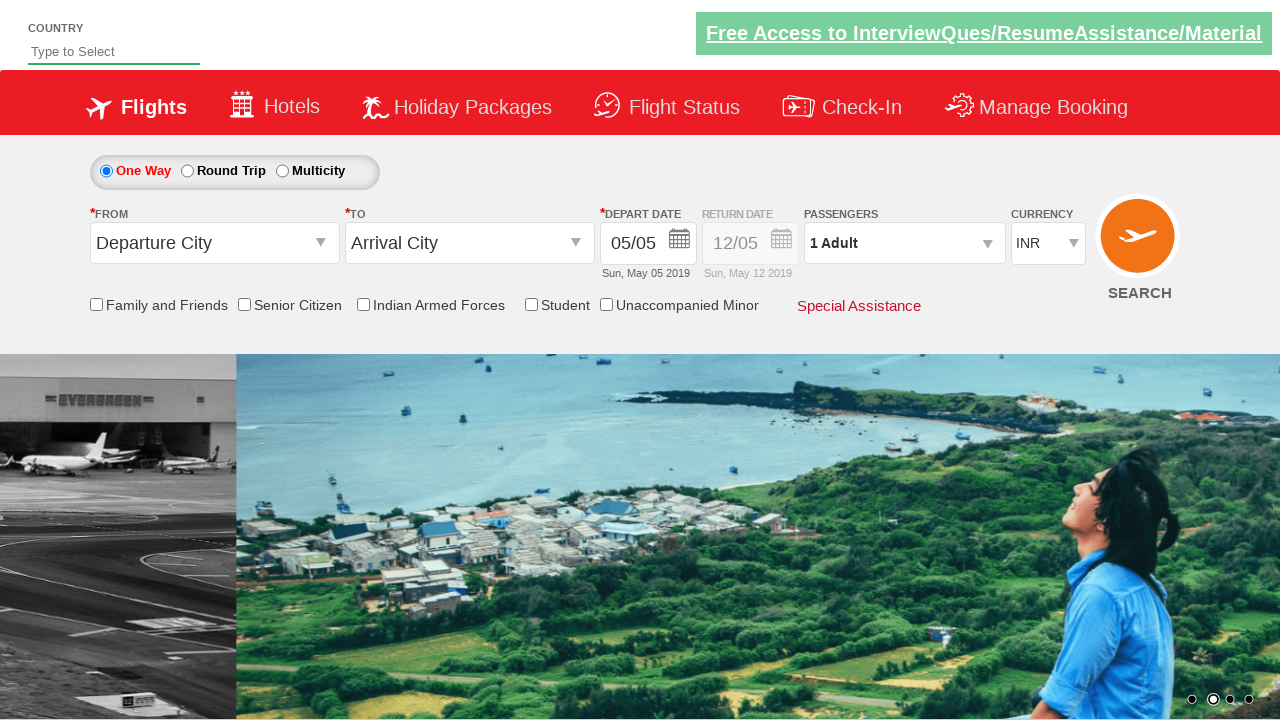

Selected dropdown option at index 3 on #ctl00_mainContent_DropDownListCurrency
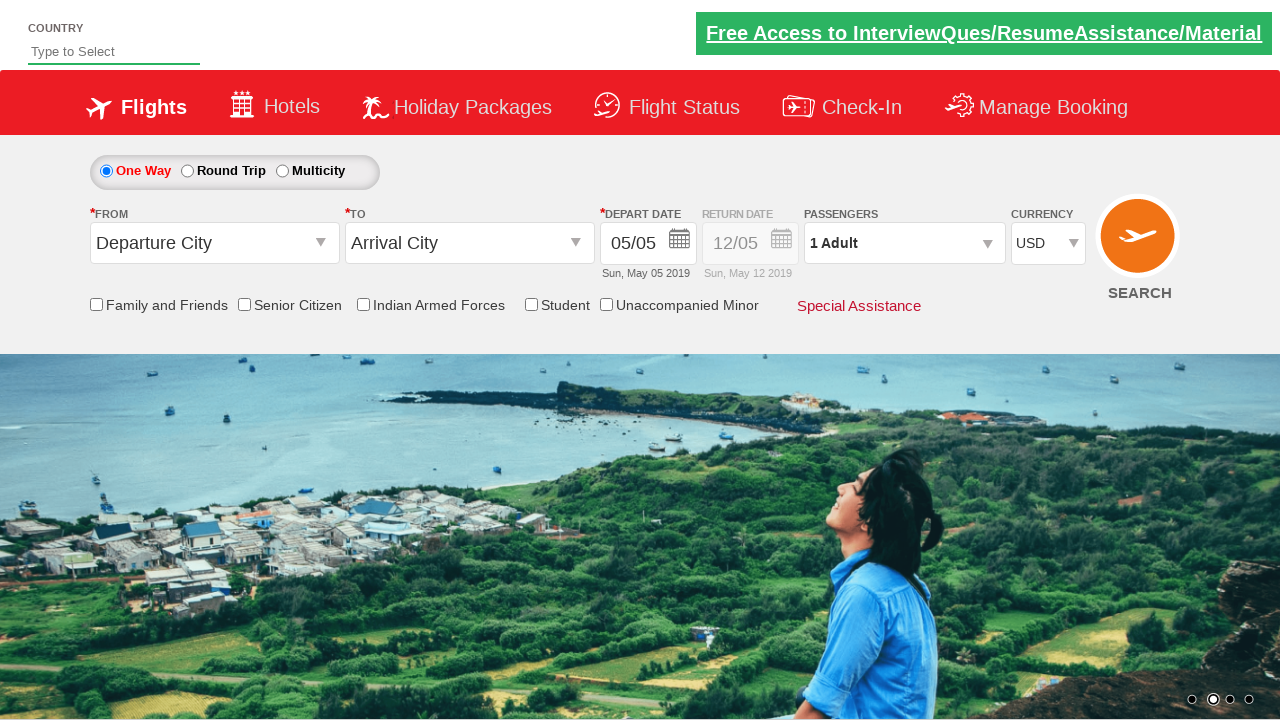

Waited 500ms to verify index selection
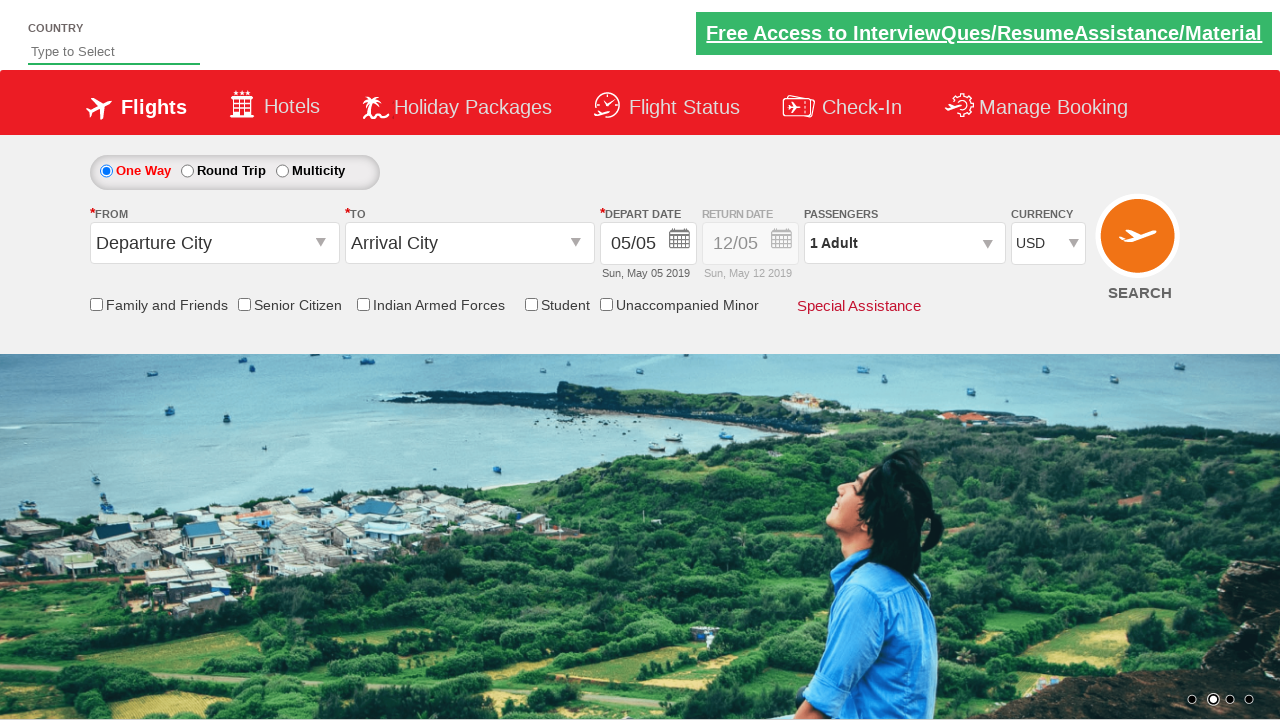

Selected dropdown option by visible text 'AED' on #ctl00_mainContent_DropDownListCurrency
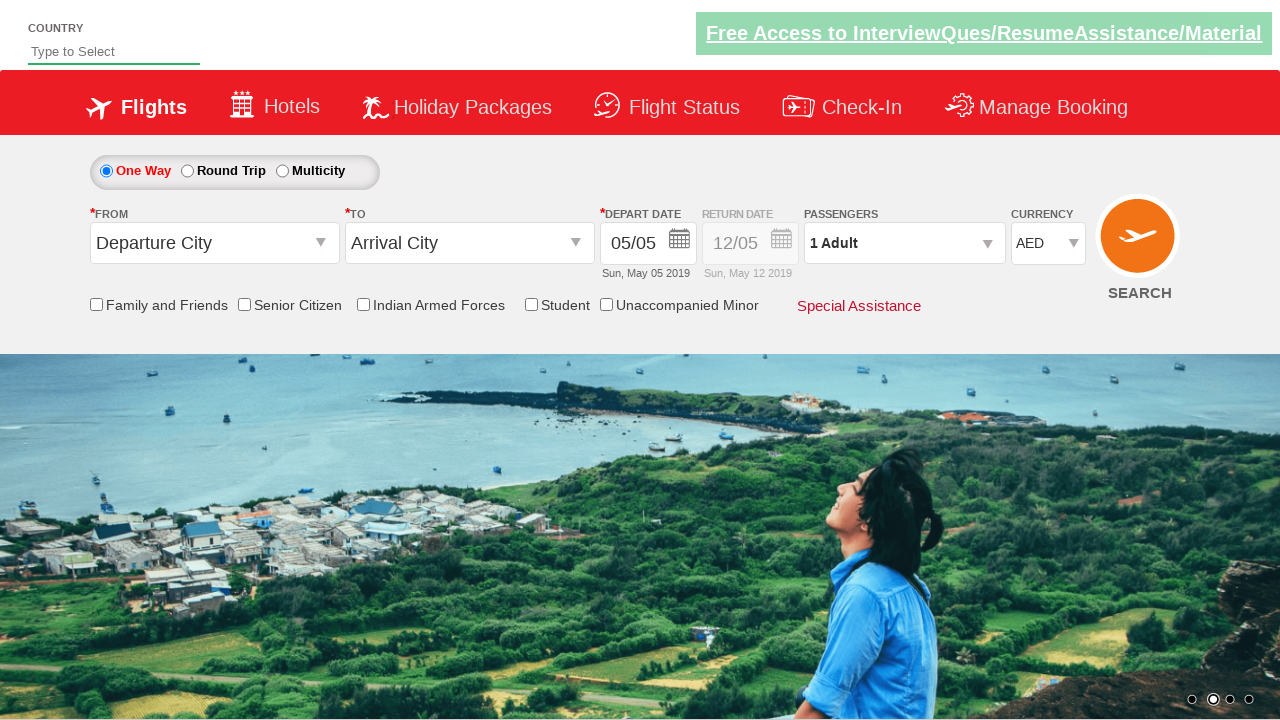

Waited 500ms to verify AED selection
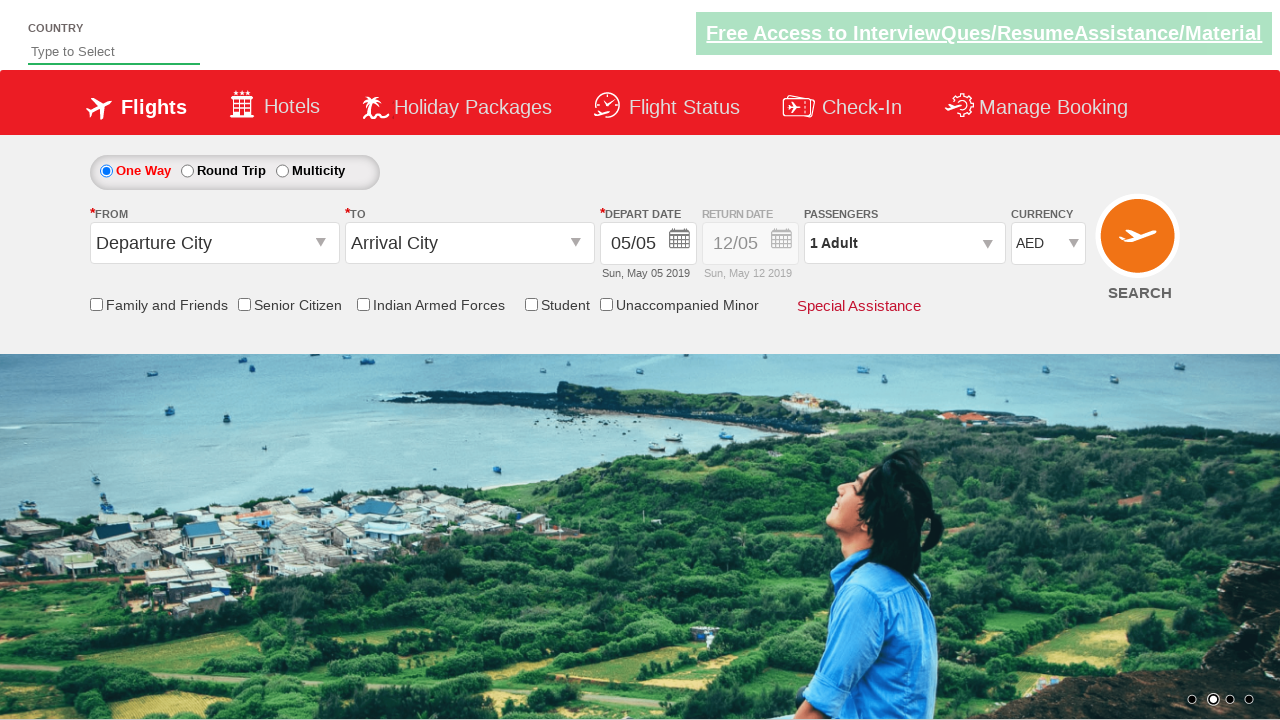

Selected dropdown option by value 'INR' on #ctl00_mainContent_DropDownListCurrency
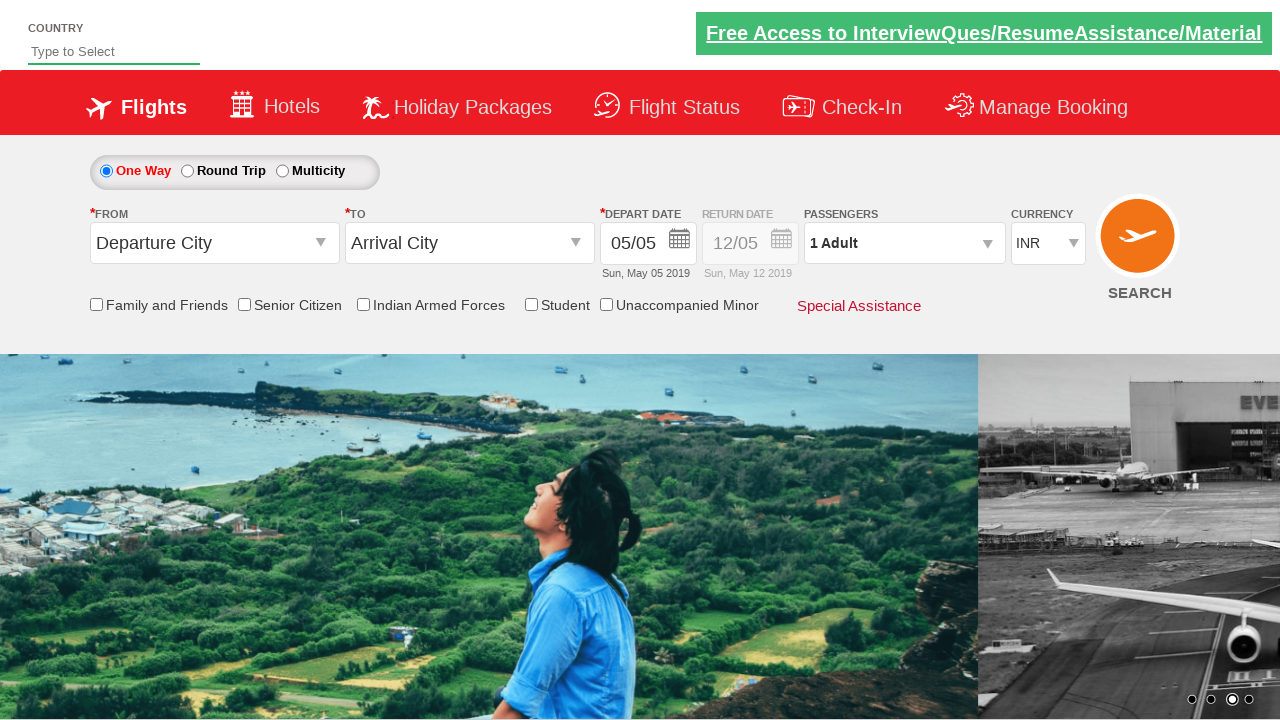

Verified currency dropdown is present with final selection
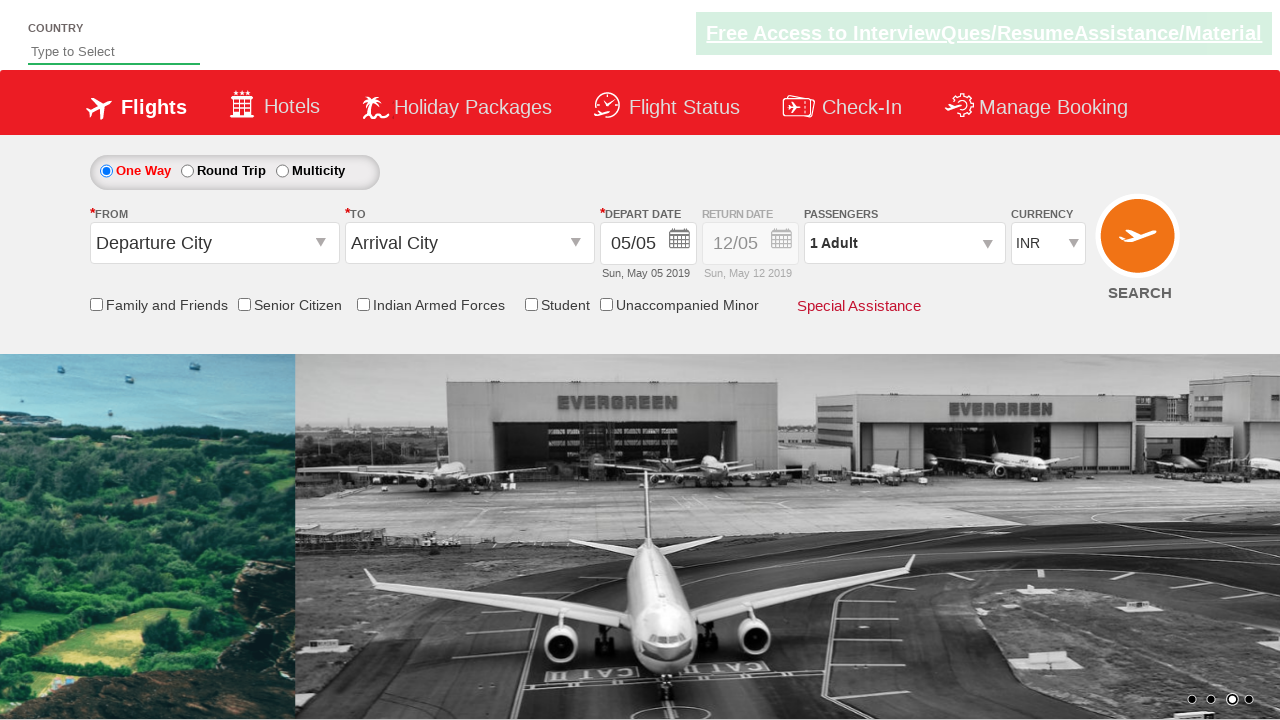

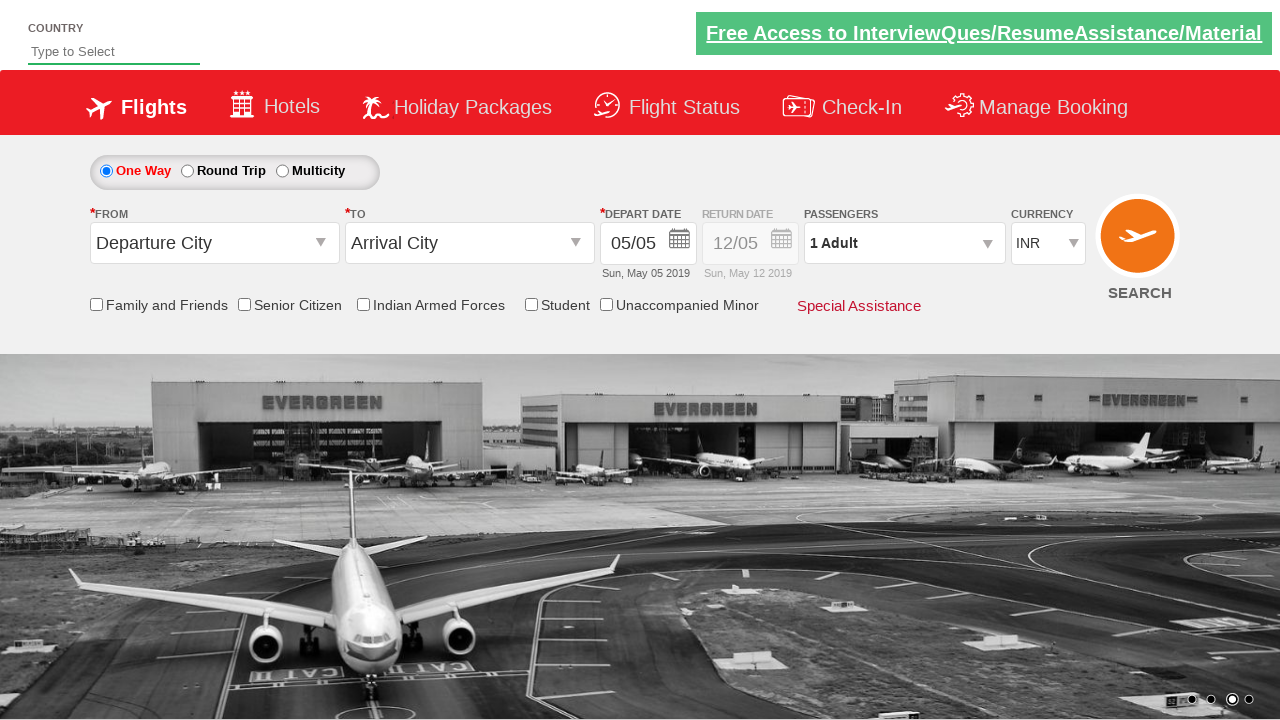